Tests the visibility toggle functionality of a text element by clicking hide and show buttons and verifying the element's display state

Starting URL: https://www.rahulshettyacademy.com/AutomationPractice/

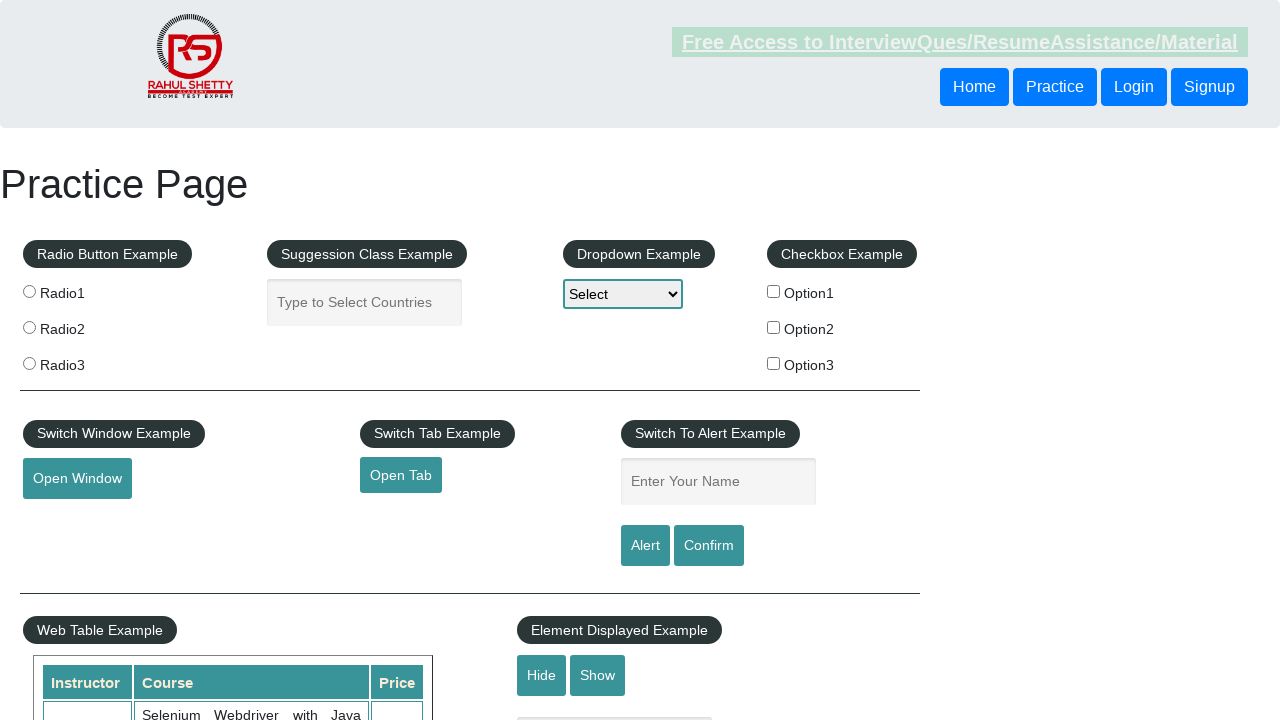

Clicked hide button to hide the text element at (542, 675) on #hide-textbox
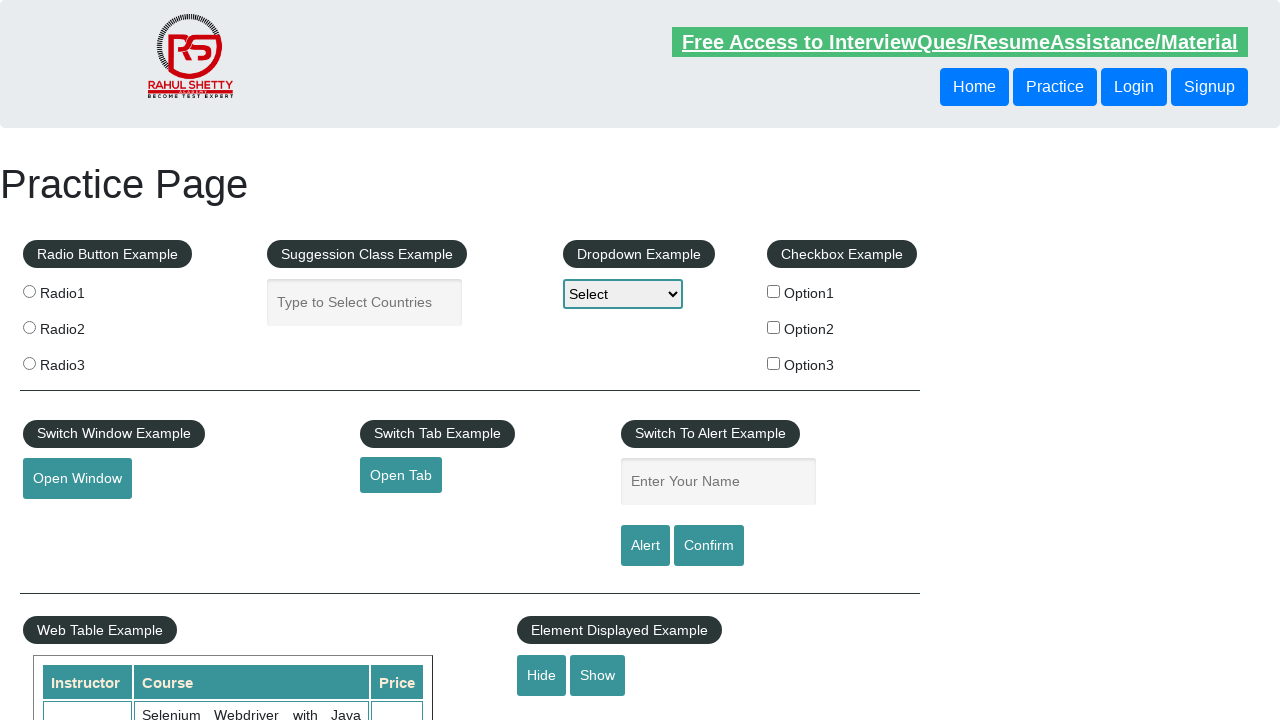

Verified that text element is hidden
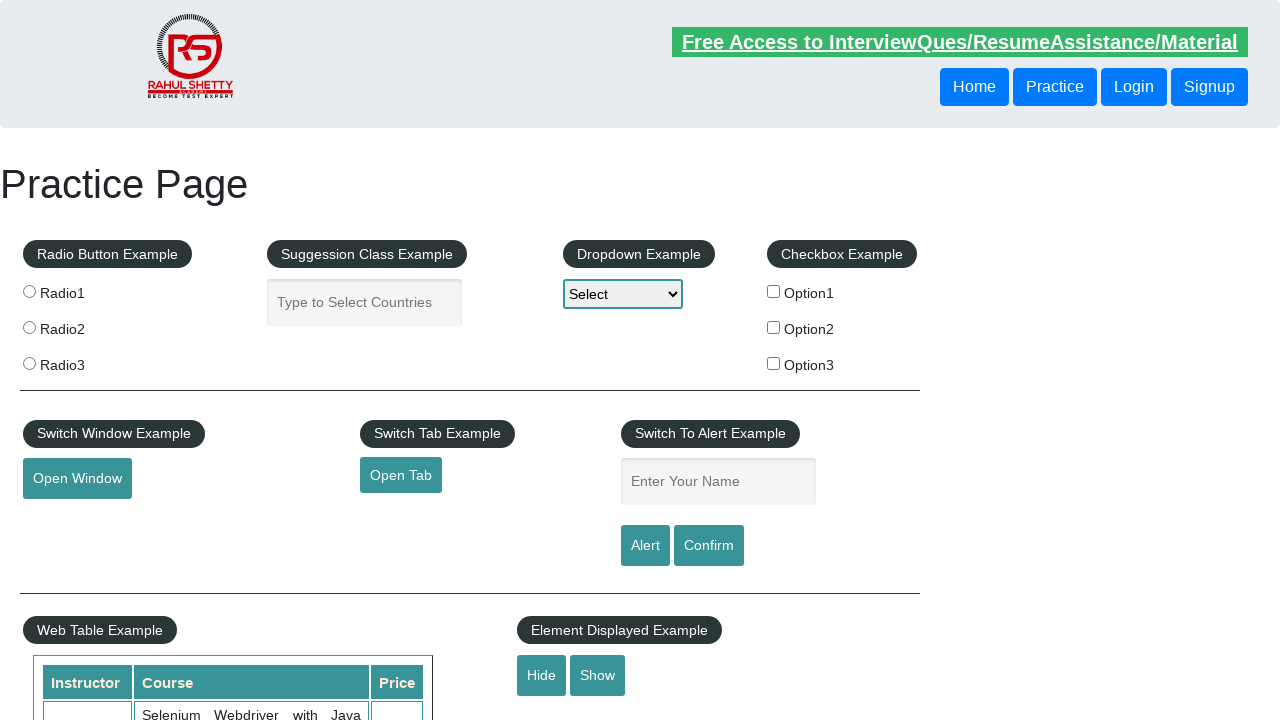

Clicked show button to display the text element at (598, 675) on #show-textbox
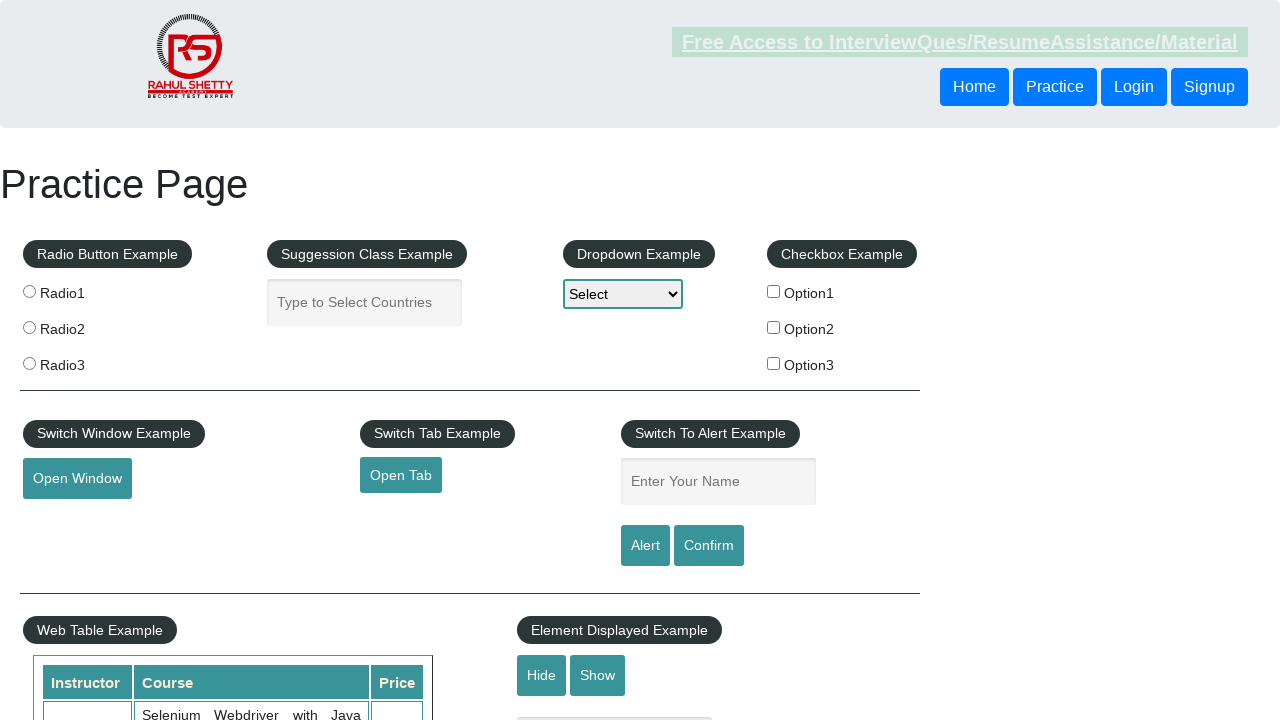

Verified that text element is visible
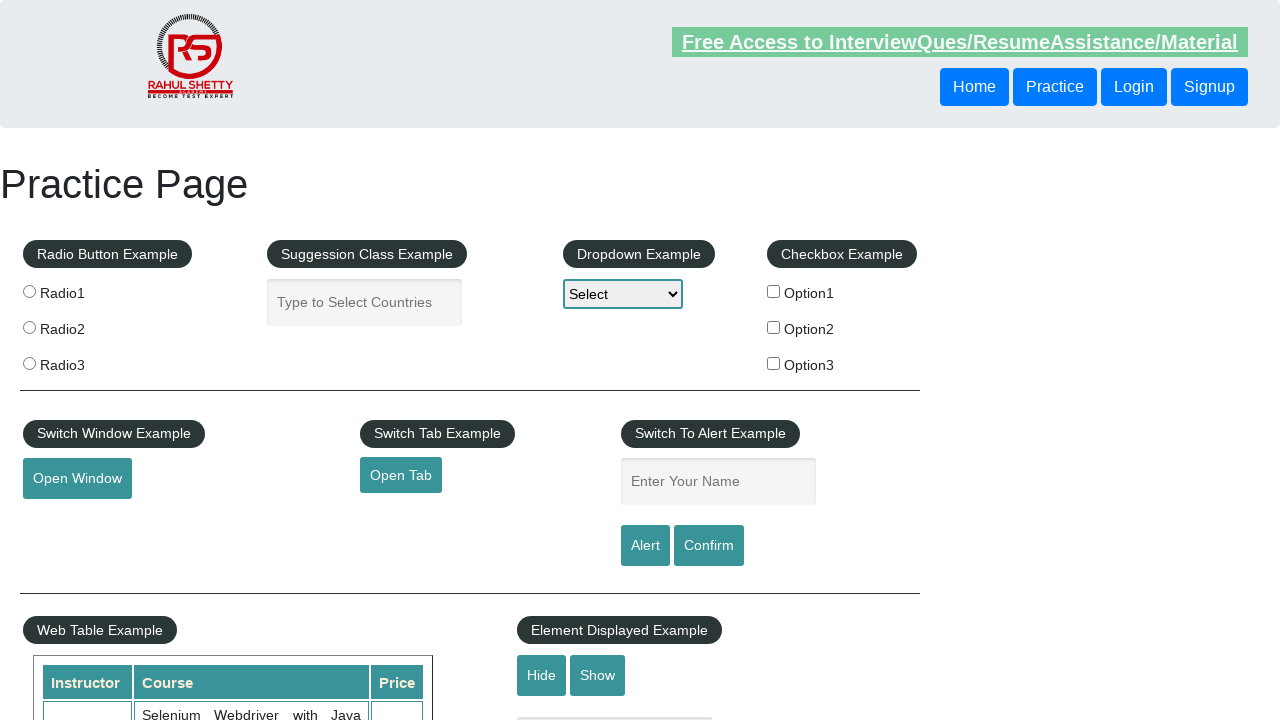

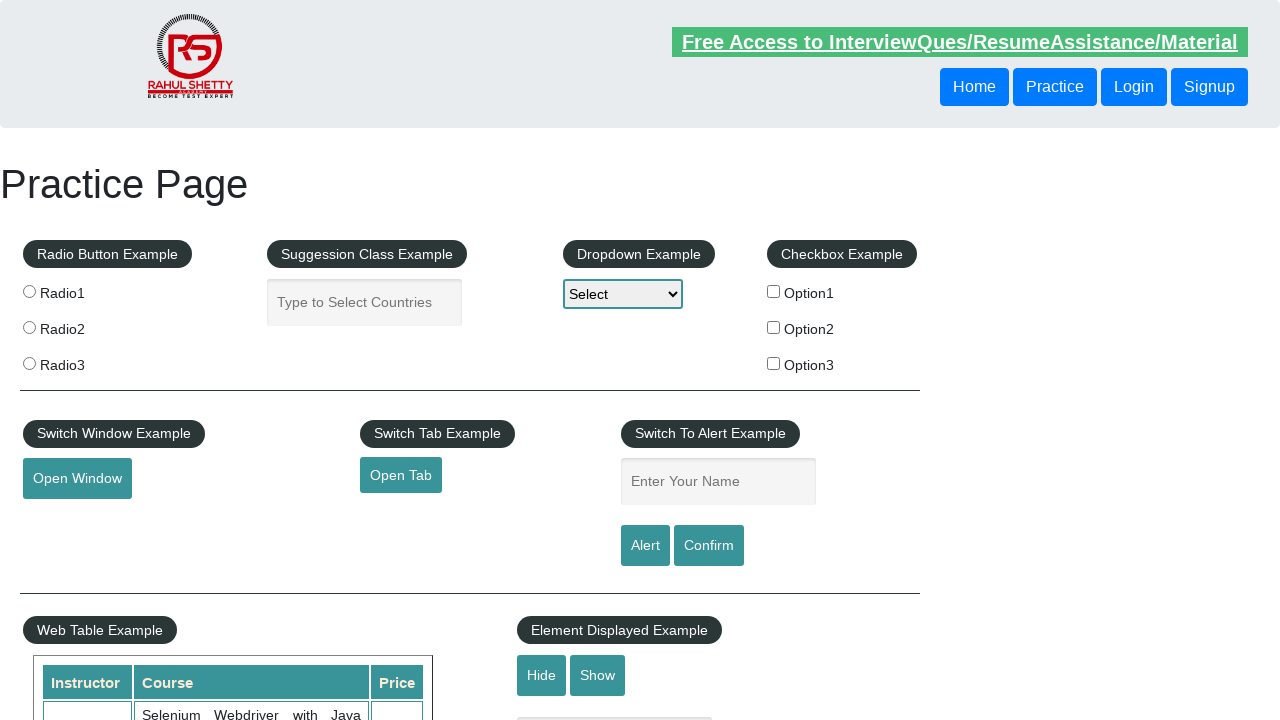